Fills out a complete form including text fields, radio buttons, checkboxes, dropdown selection, and date picker, then submits the form

Starting URL: https://formy-project.herokuapp.com/form

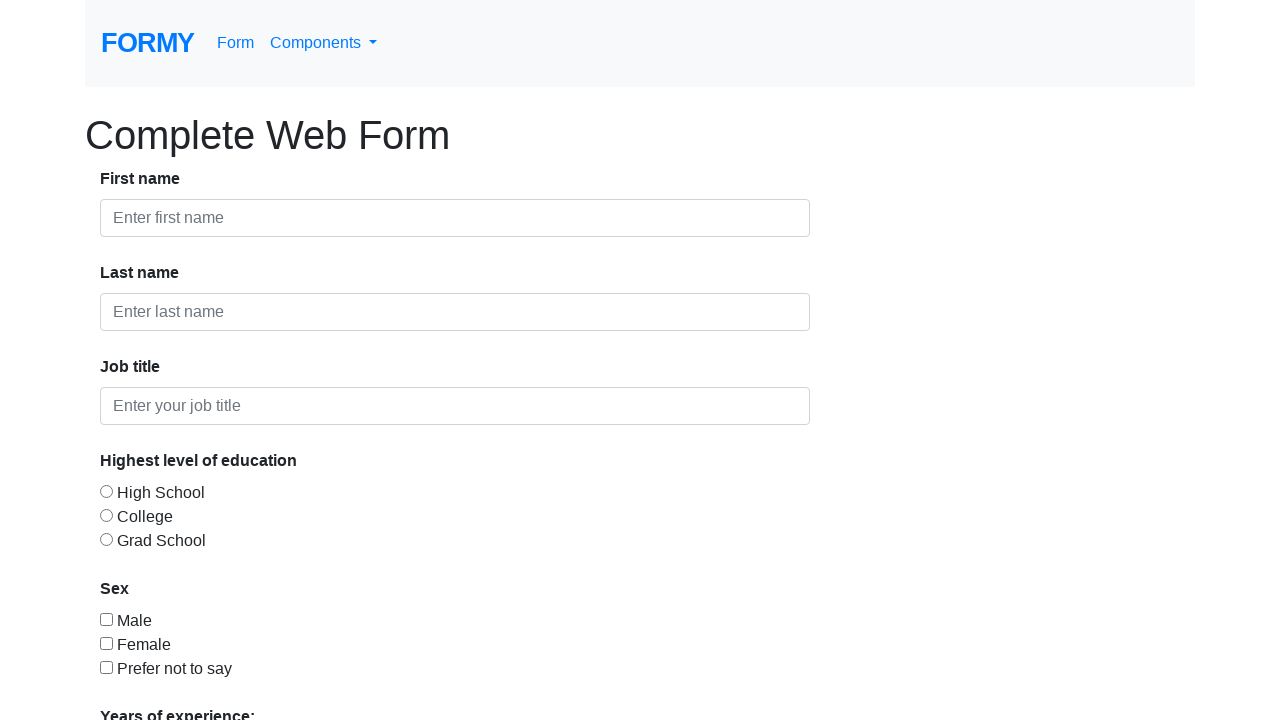

Filled first name field with 'Jürgen Aaron' on #first-name
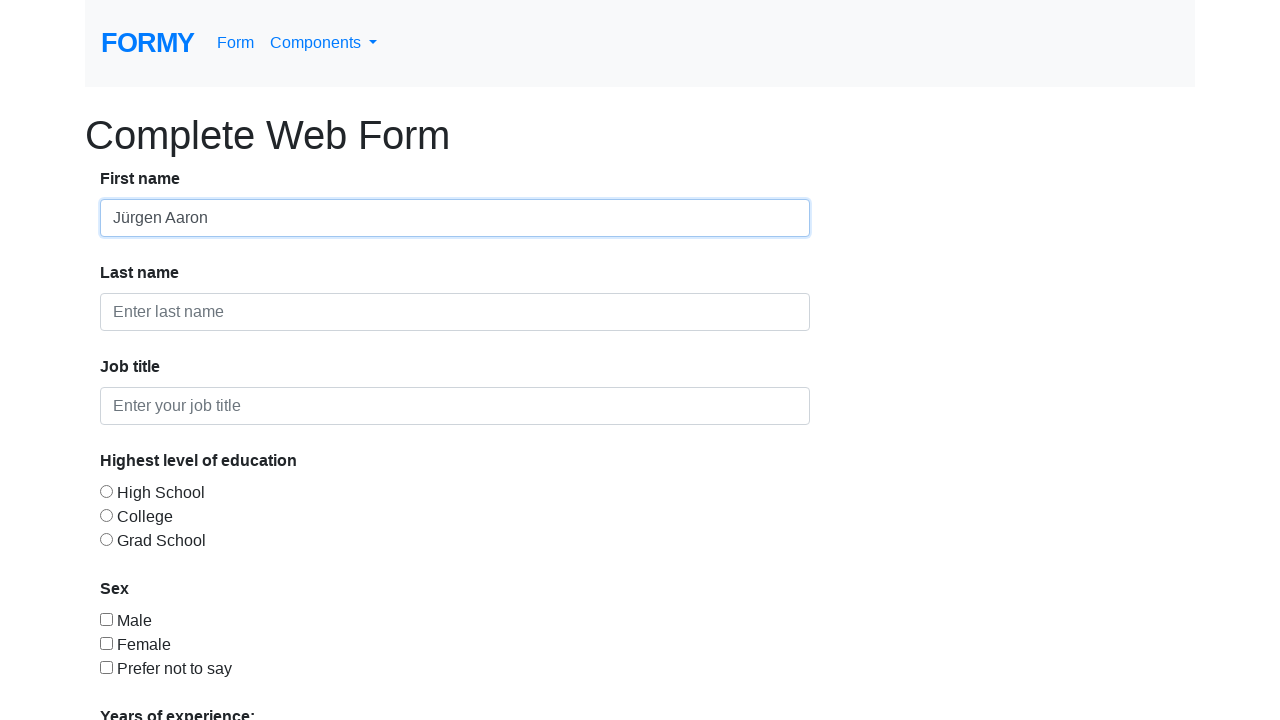

Clicked on last name field at (455, 312) on #last-name
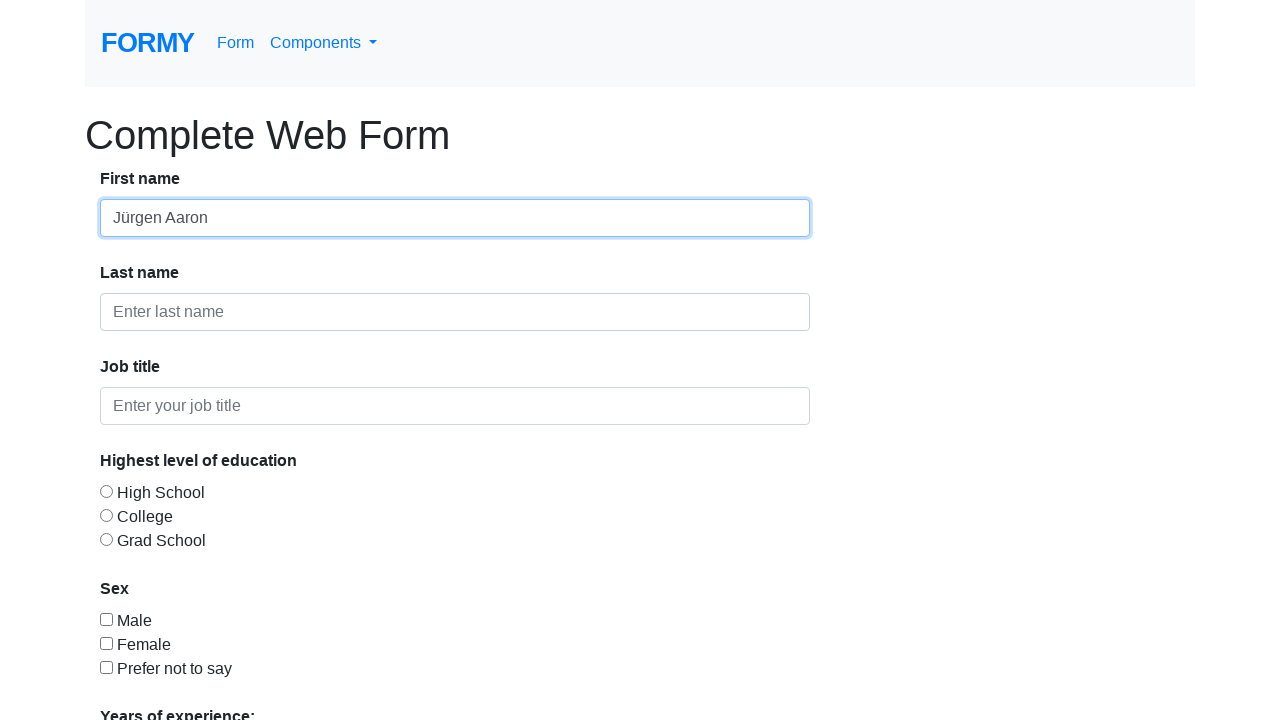

Filled last name field with 'Morales Arenas' on #last-name
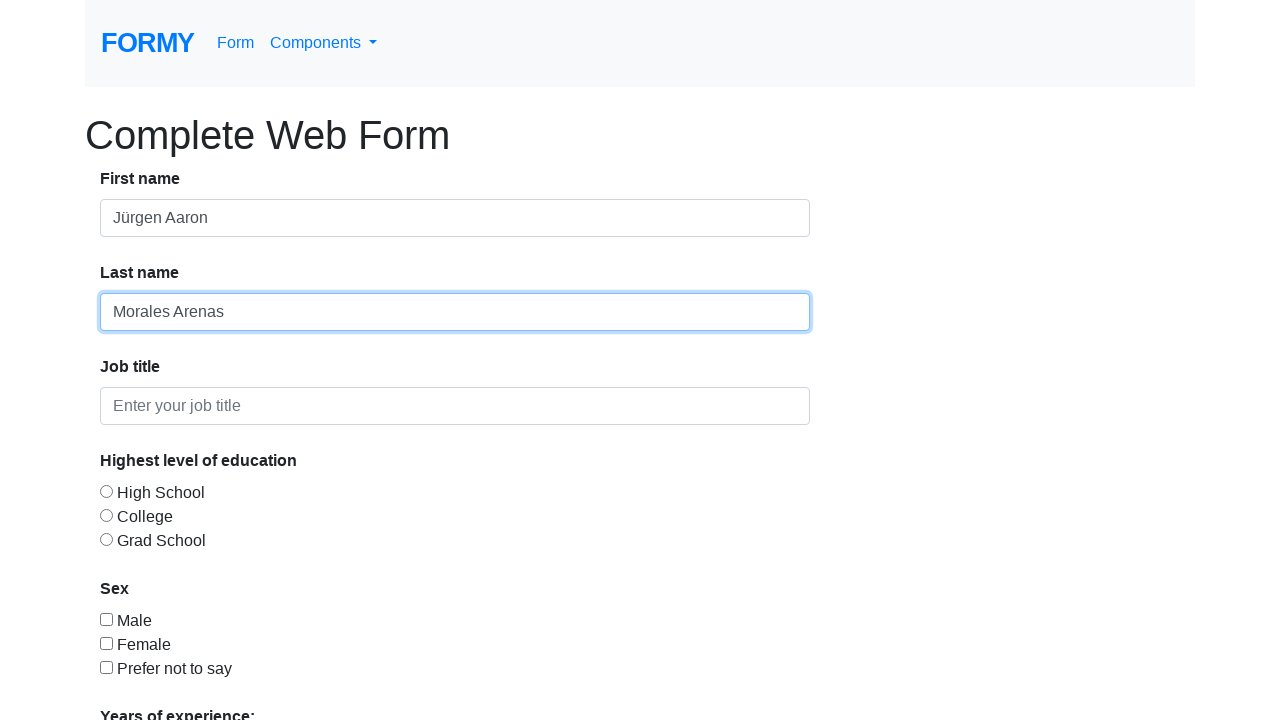

Clicked on job title field at (455, 406) on #job-title
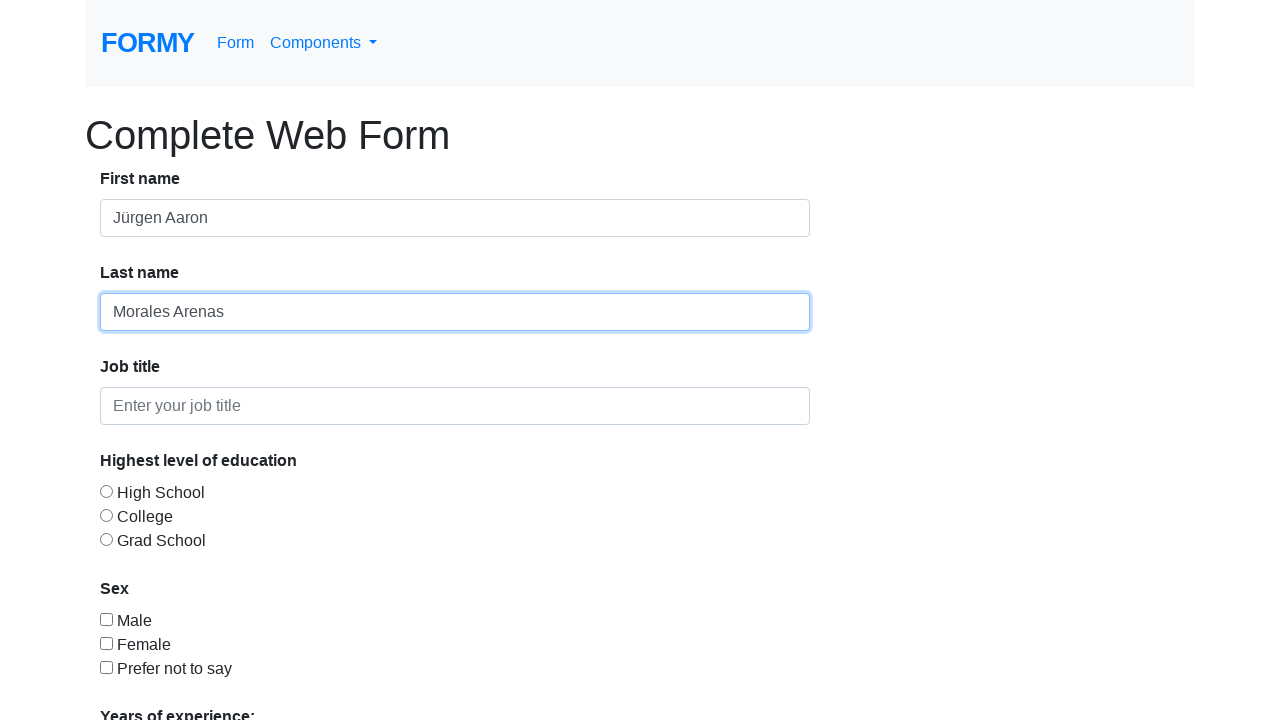

Filled job title field with 'Java developer' on #job-title
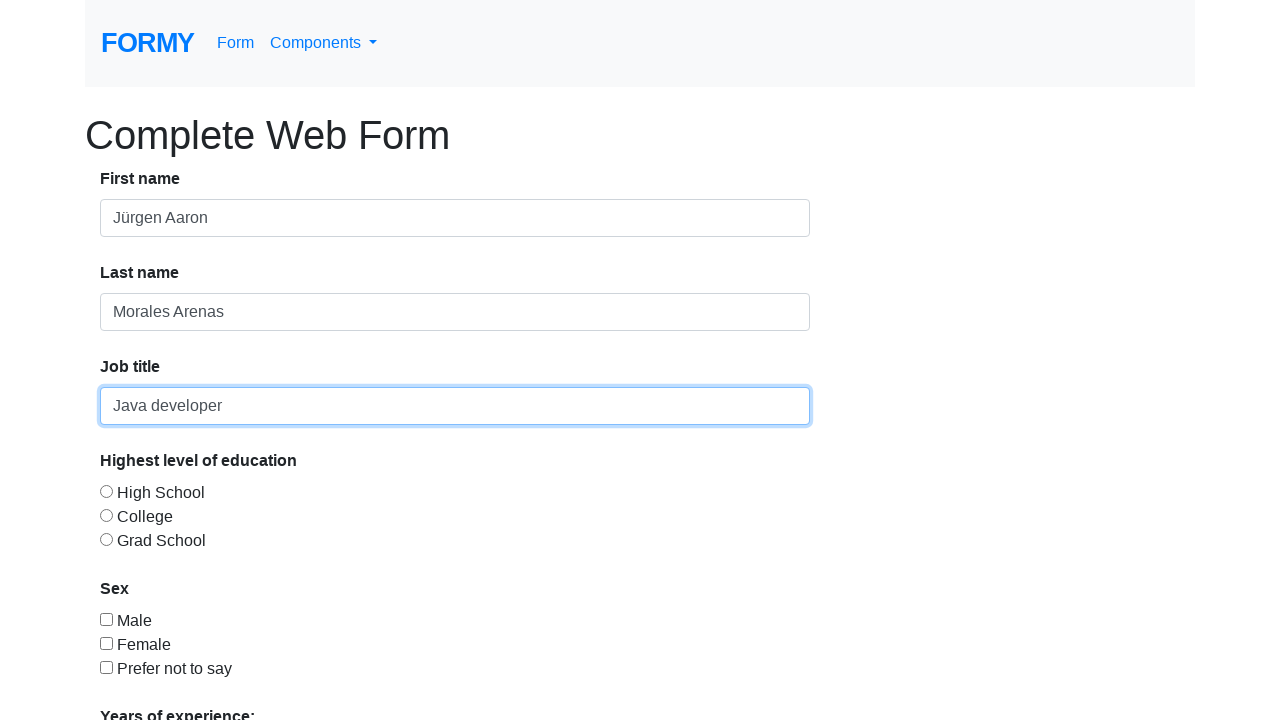

Selected 'Grad School' radio button for education level at (106, 539) on #radio-button-3
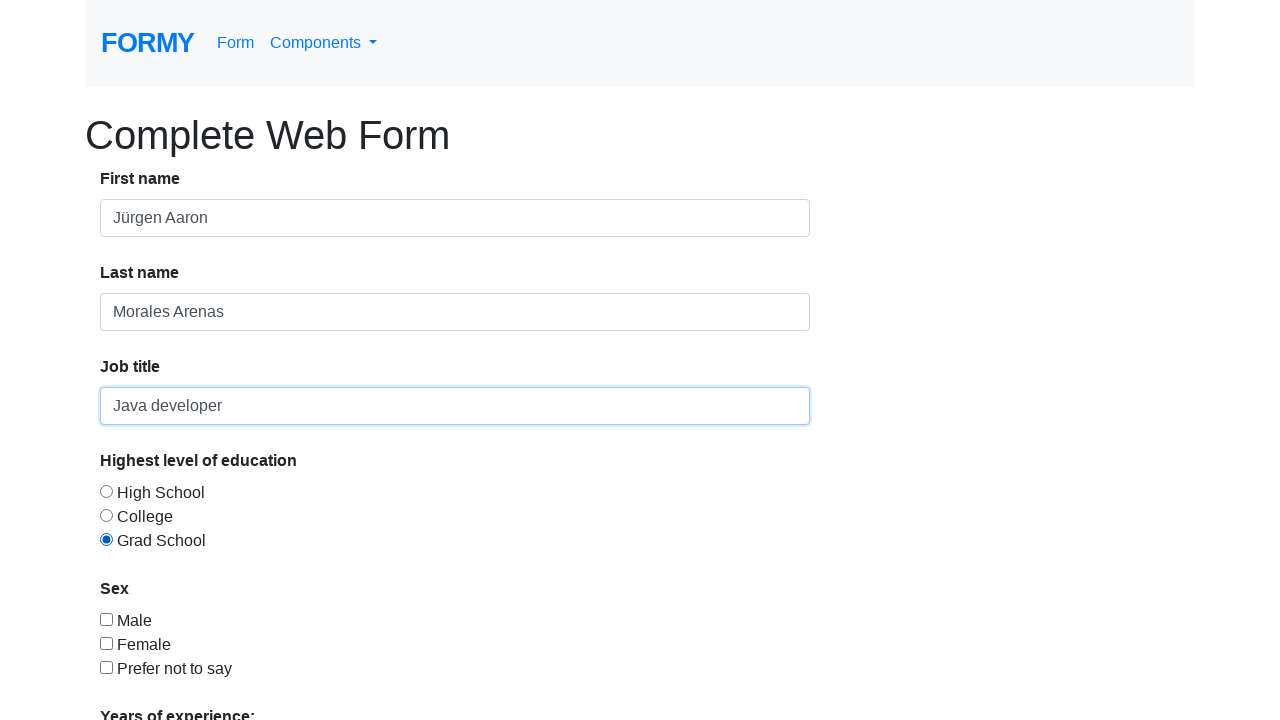

Checked the first checkbox (Male) at (106, 619) on #checkbox-1
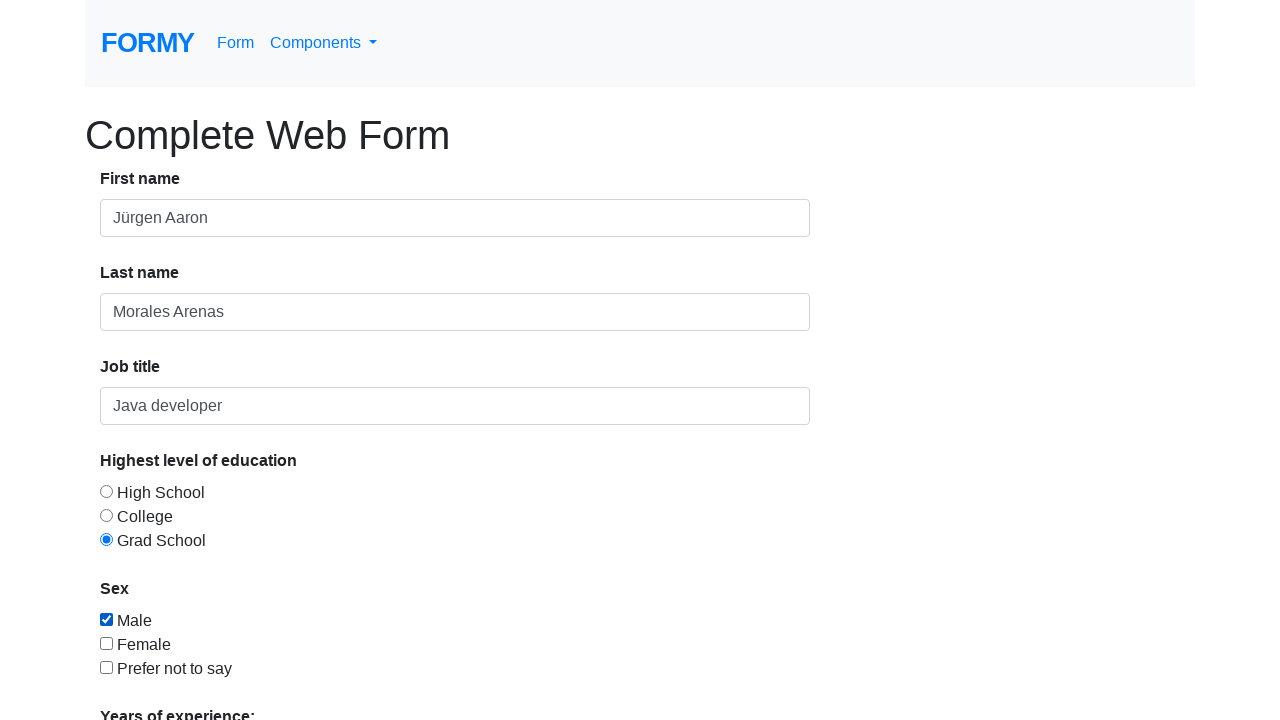

Selected option '3' from years of experience dropdown on #select-menu
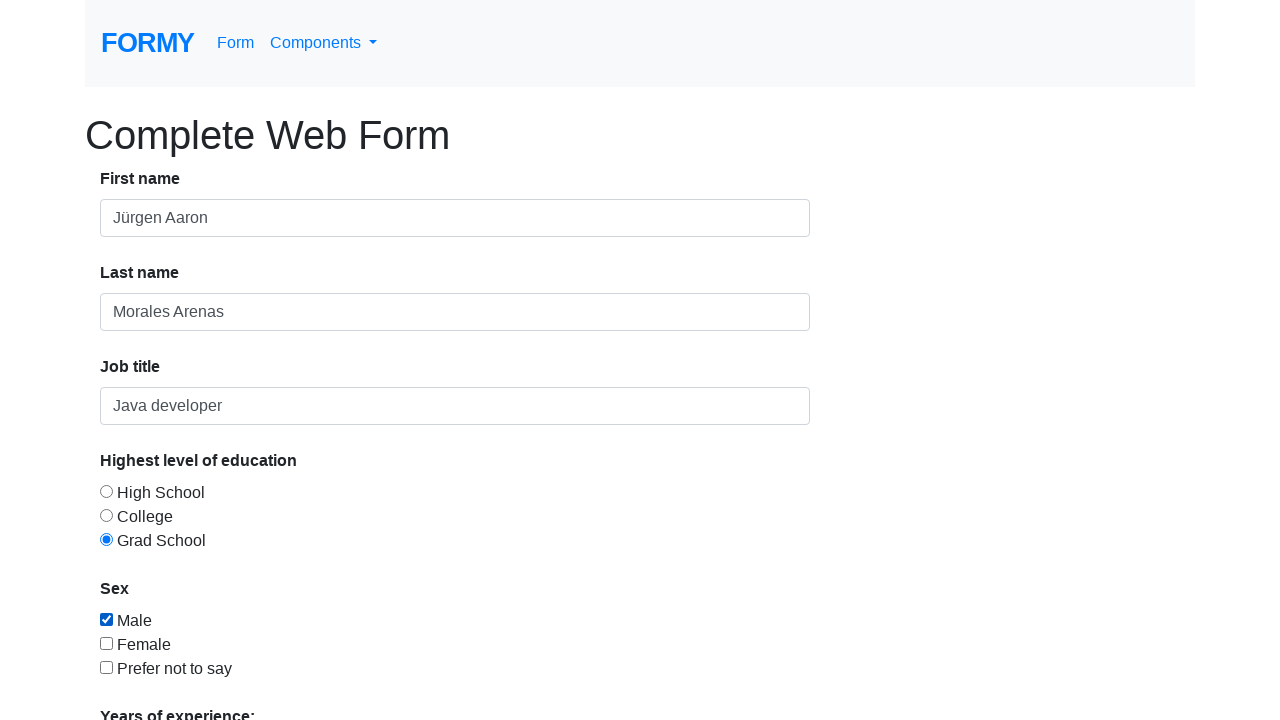

Clicked on date picker field at (270, 613) on #datepicker
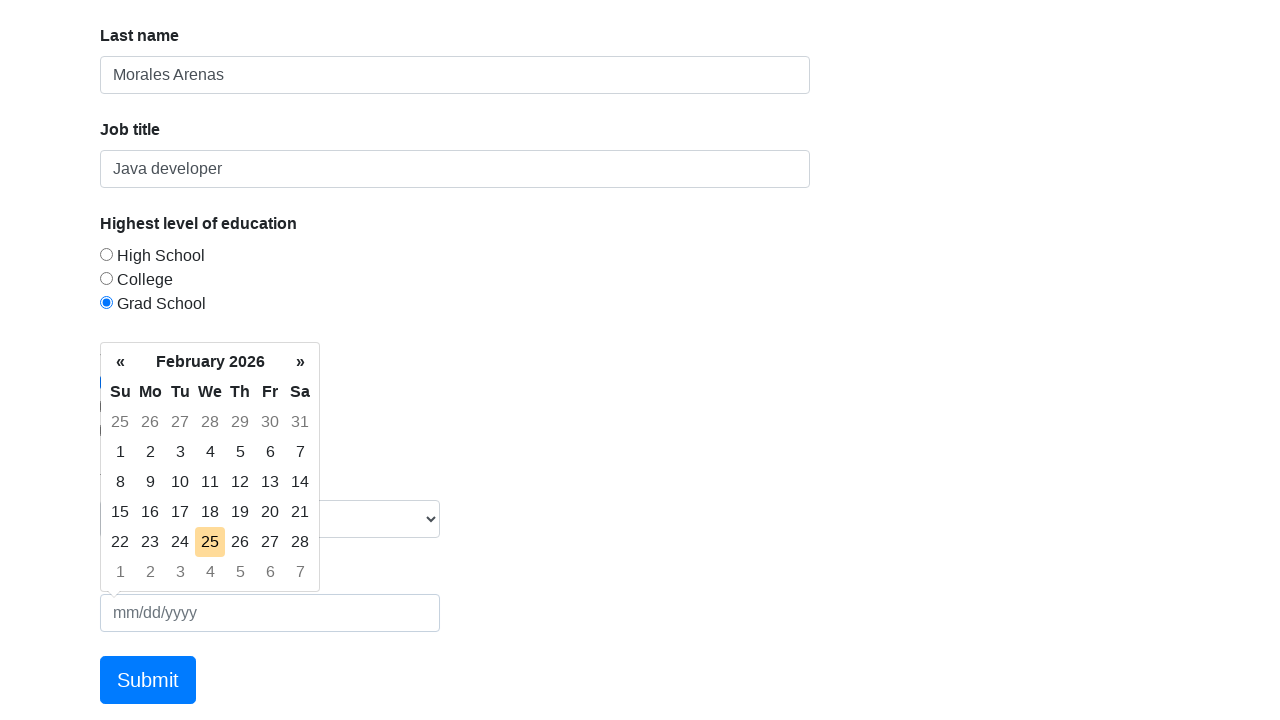

Filled date picker with '06/26/2024' on #datepicker
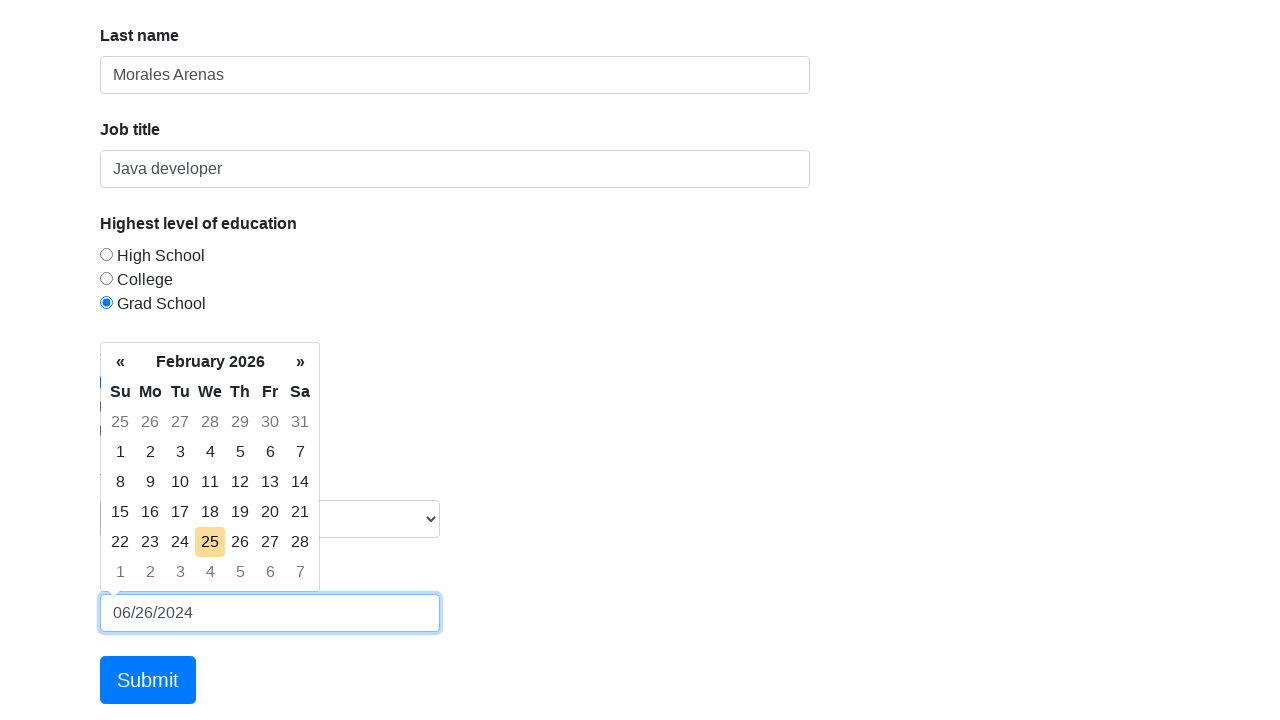

Pressed Enter to confirm date selection
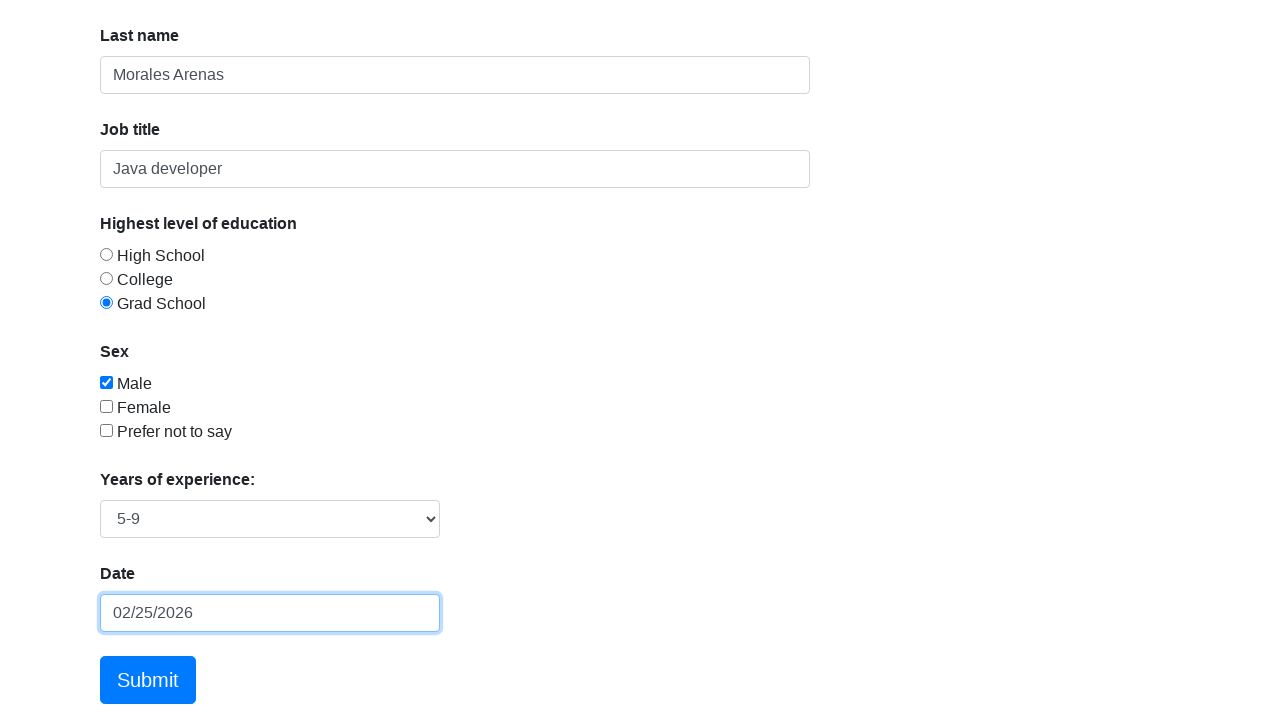

Clicked submit button to submit the form at (148, 680) on xpath=/html/body/div/form/div/div[8]/a
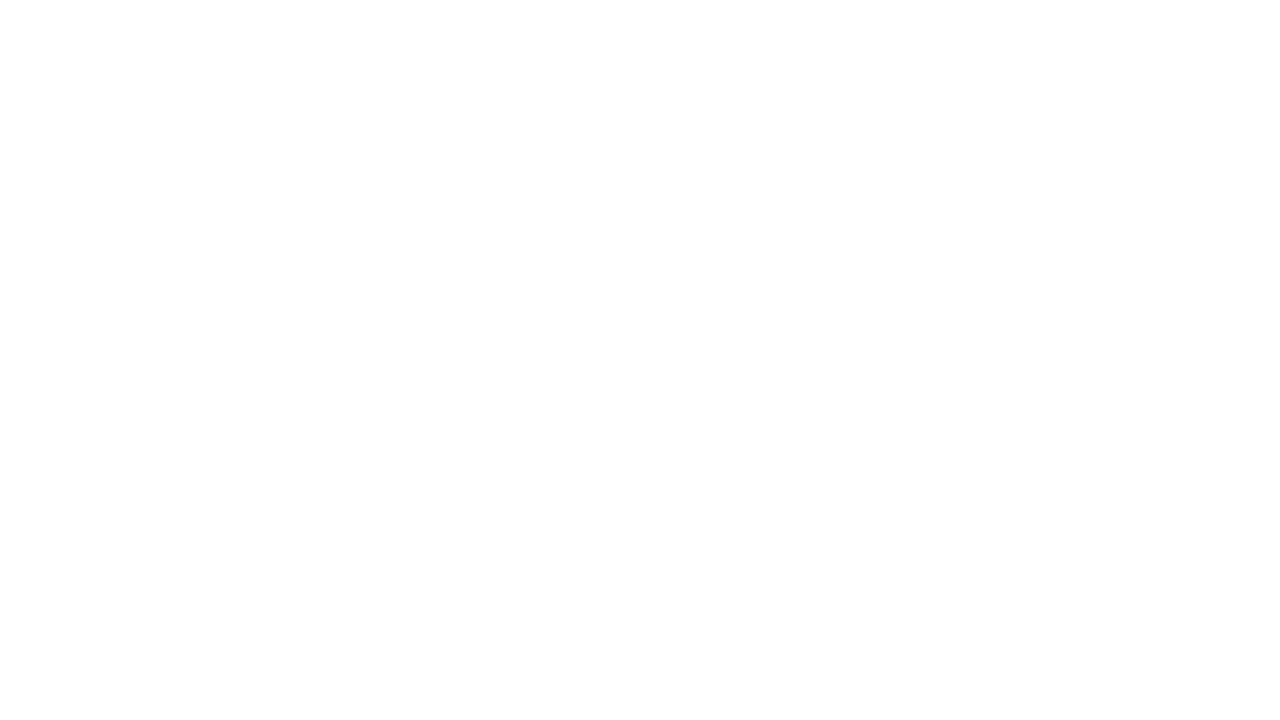

Waited 1 second for form submission to complete
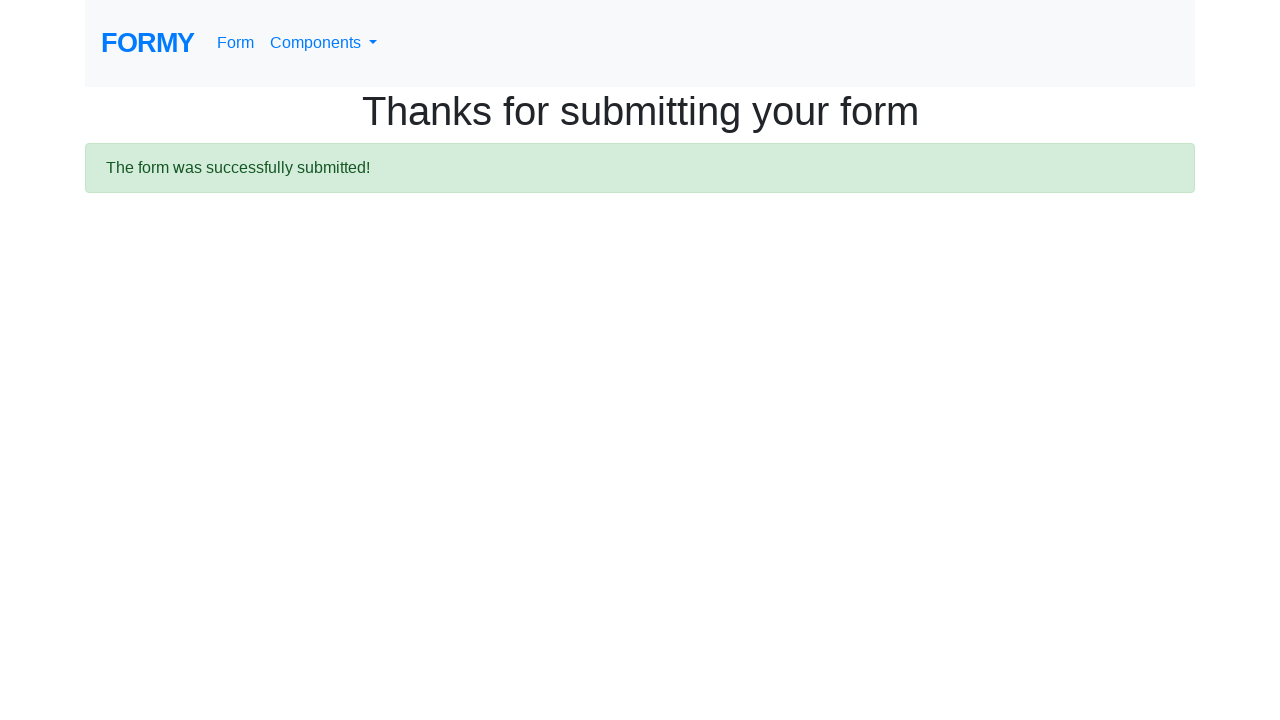

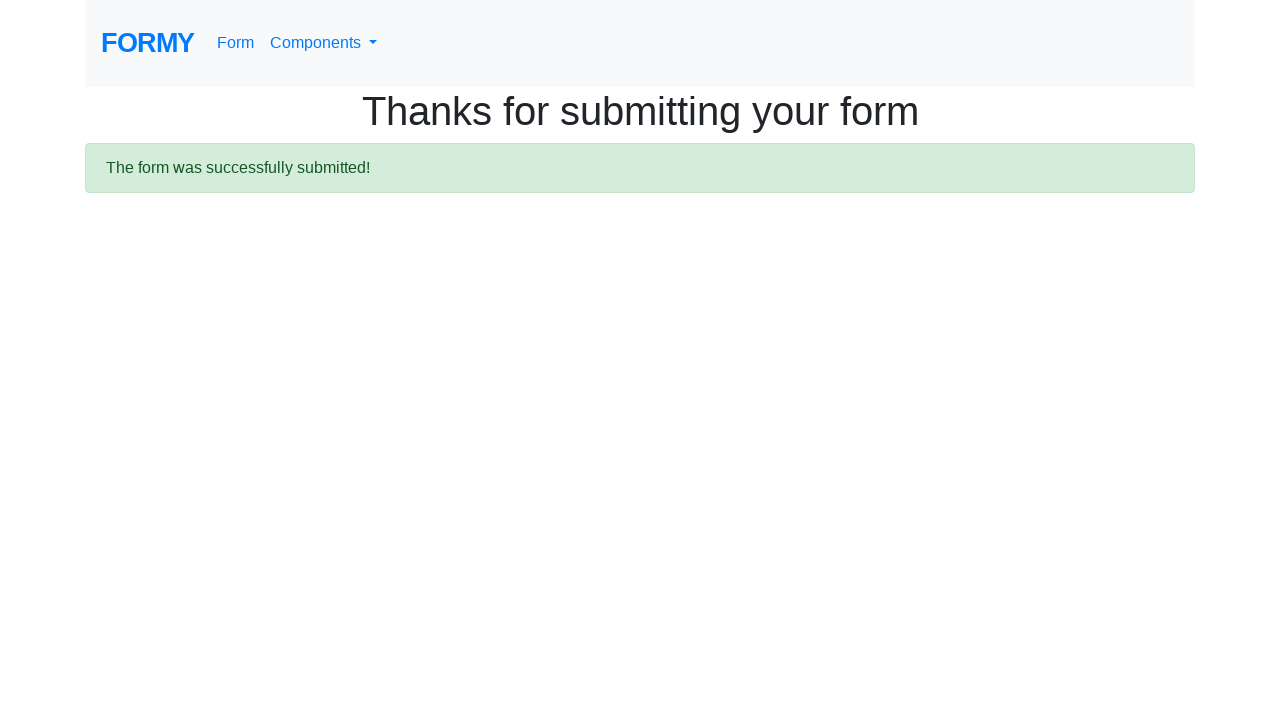